Tests the search functionality on python.org by entering a search query "pycon", submitting the form, and waiting for search results to load.

Starting URL: https://www.python.org

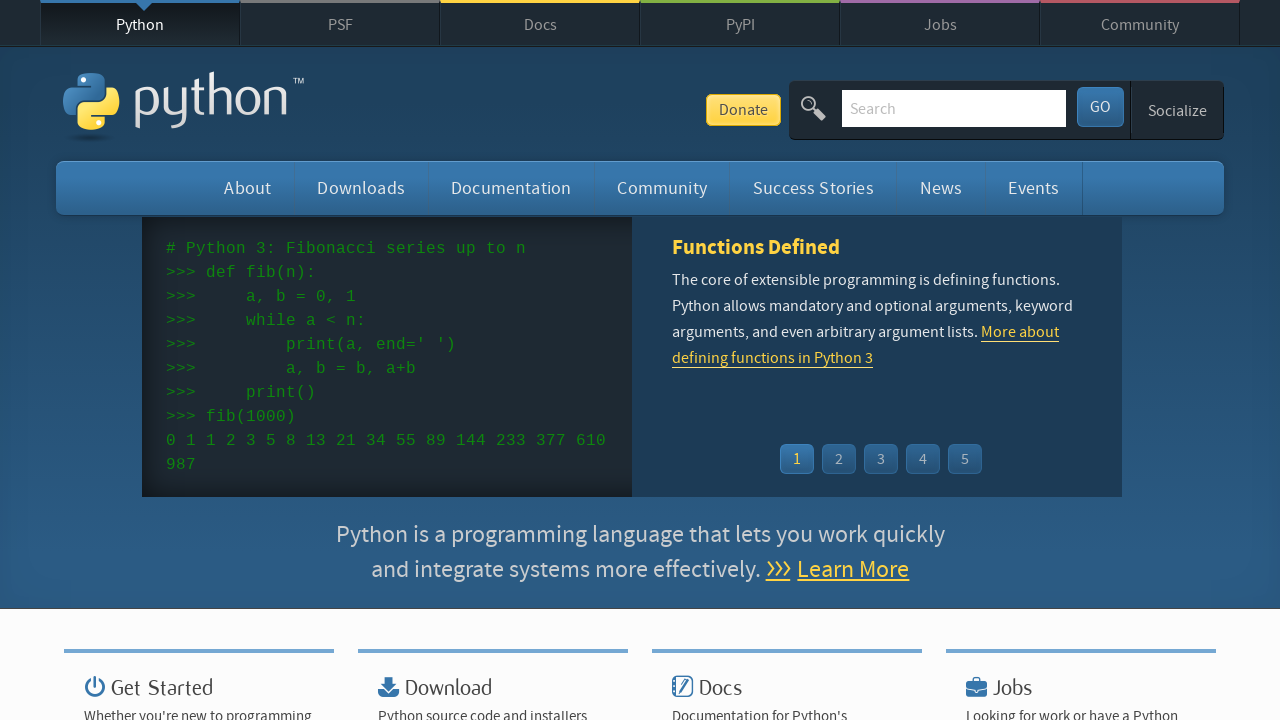

Verified page title contains 'Python'
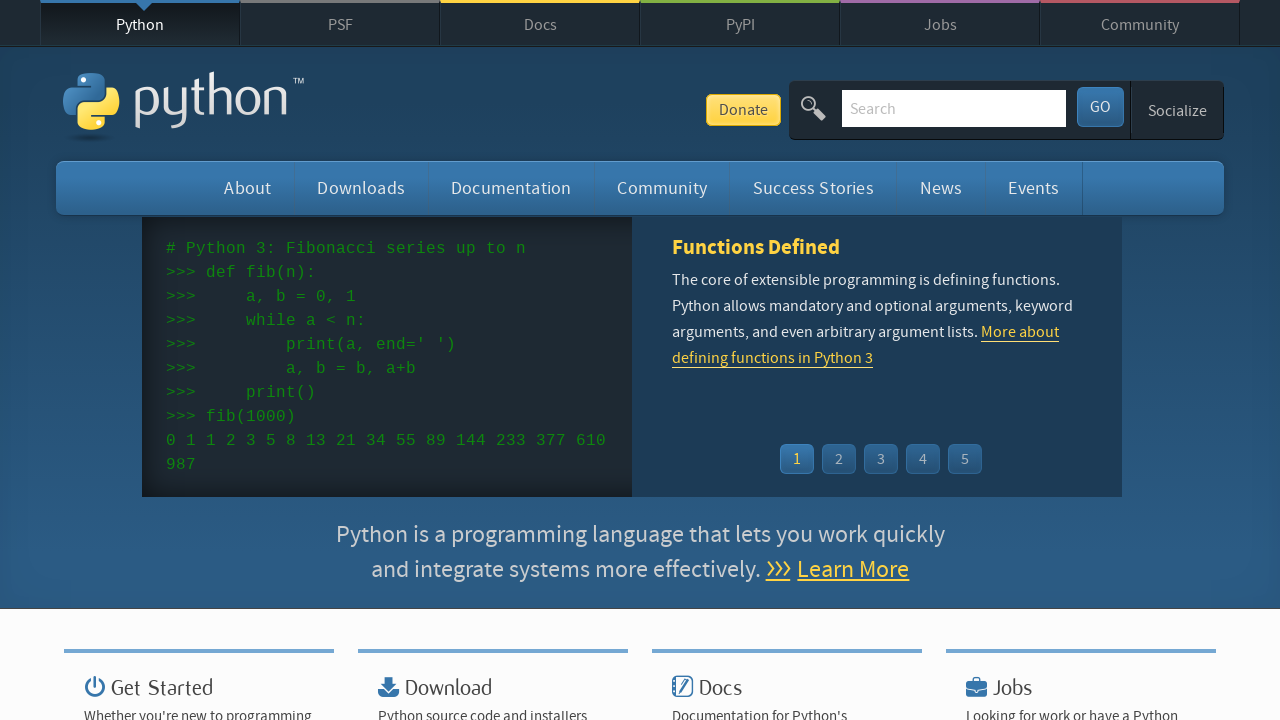

Cleared the search input field on input[name='q']
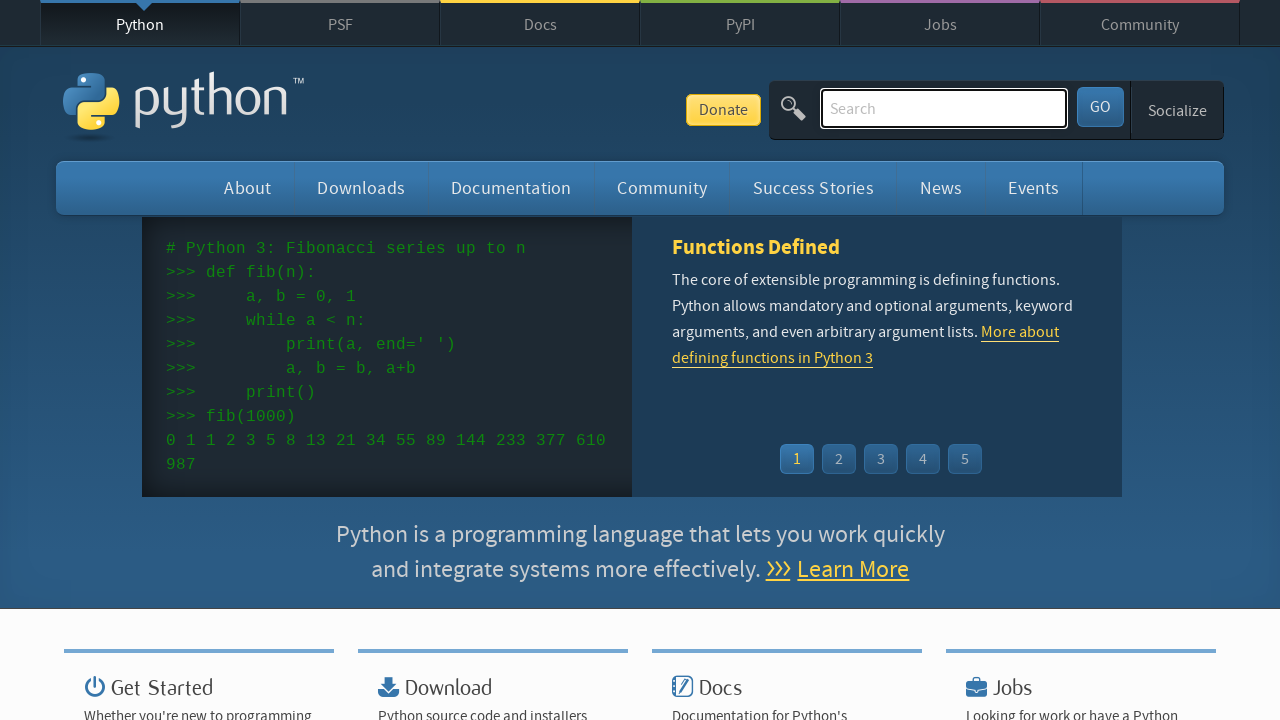

Filled search field with 'pycon' on input[name='q']
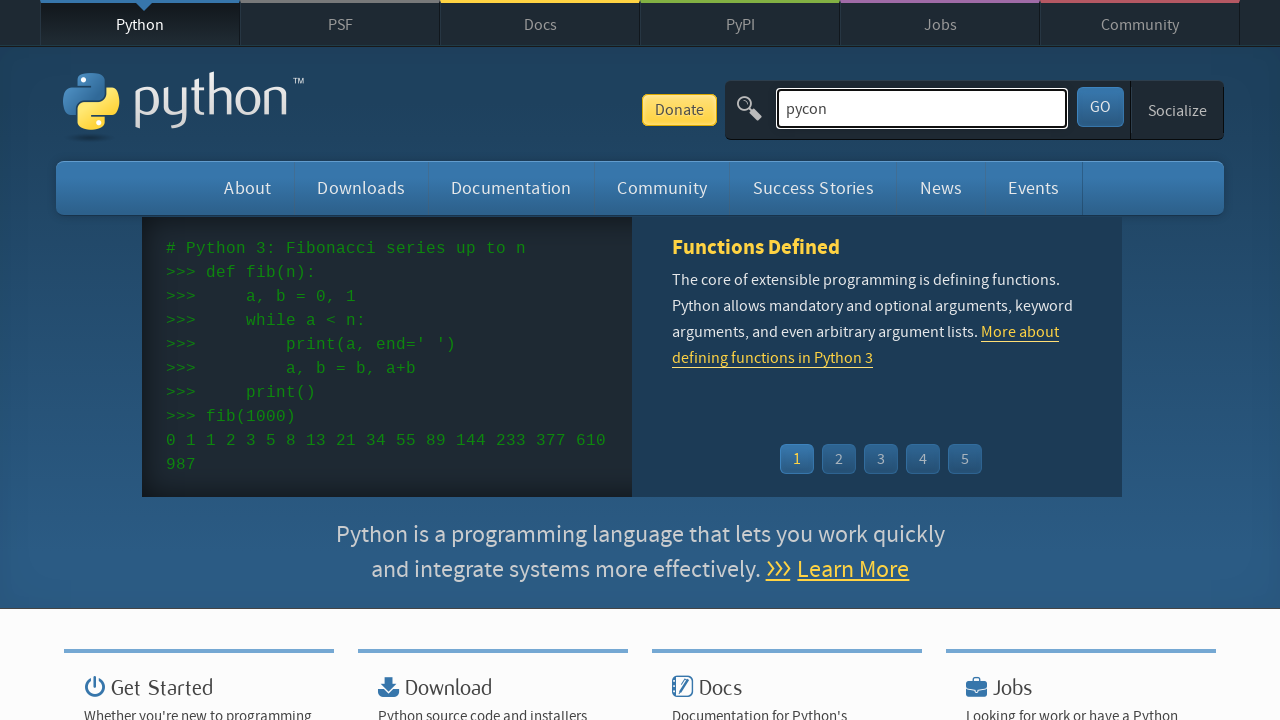

Pressed Enter to submit the search form on input[name='q']
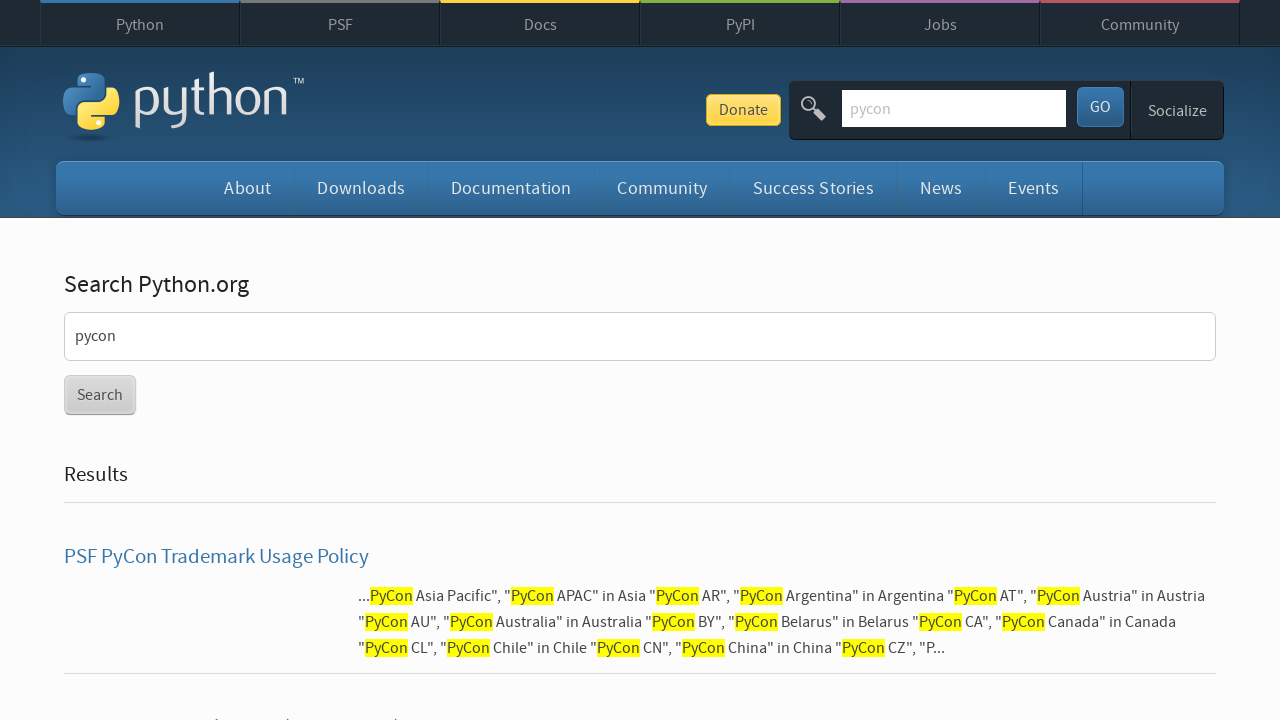

Search results loaded on the page
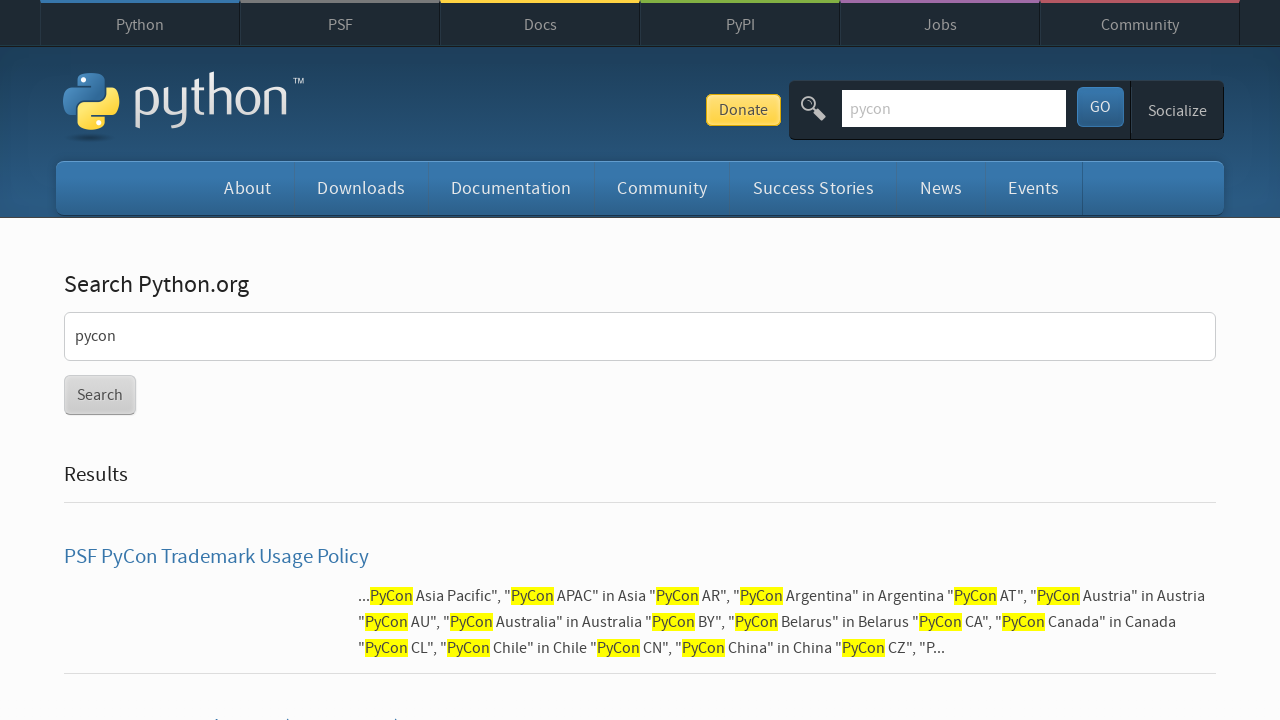

Verified search results are present (count > 0)
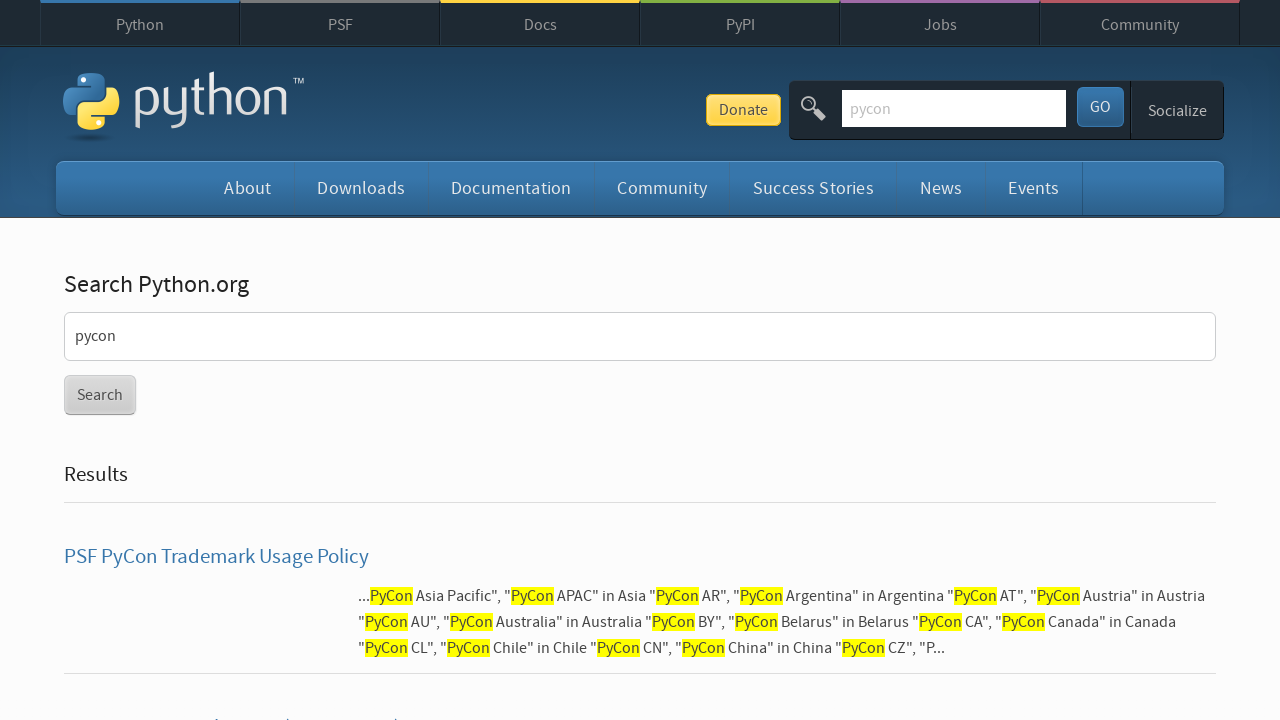

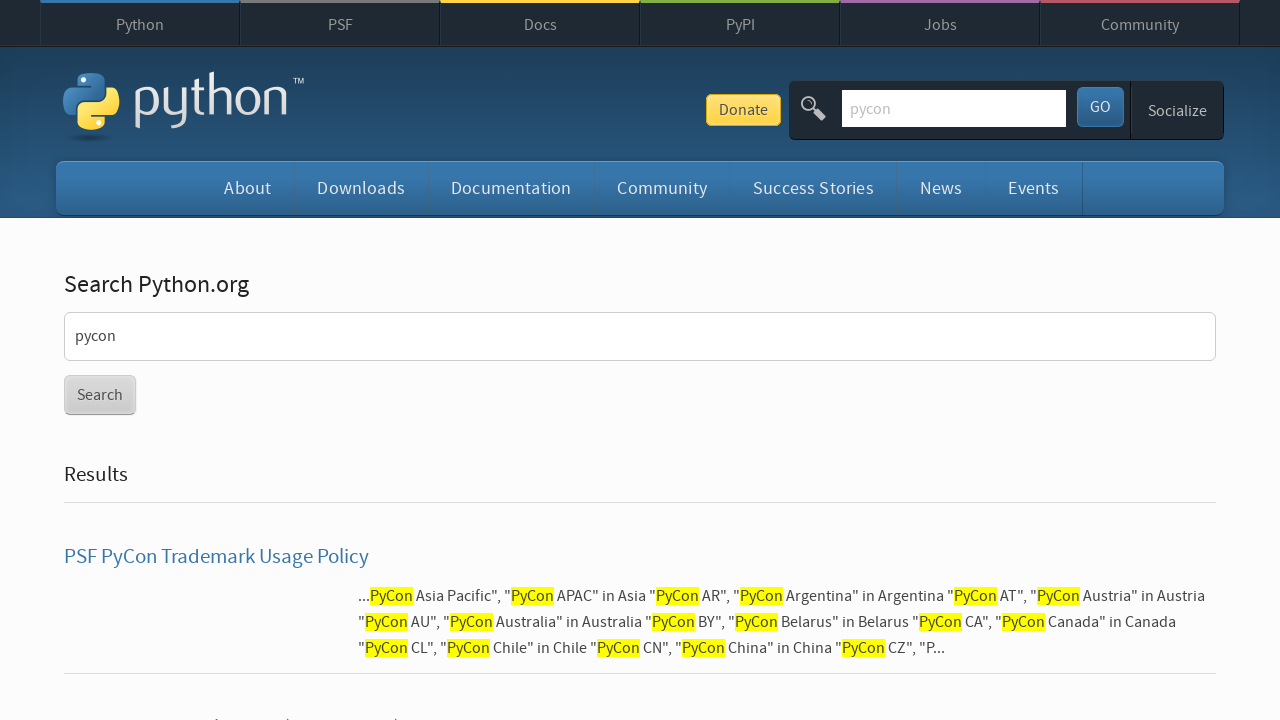